Tests an e-commerce checkout flow by searching for products, adding them to cart, and applying a promo code

Starting URL: https://rahulshettyacademy.com/seleniumPractise/#/

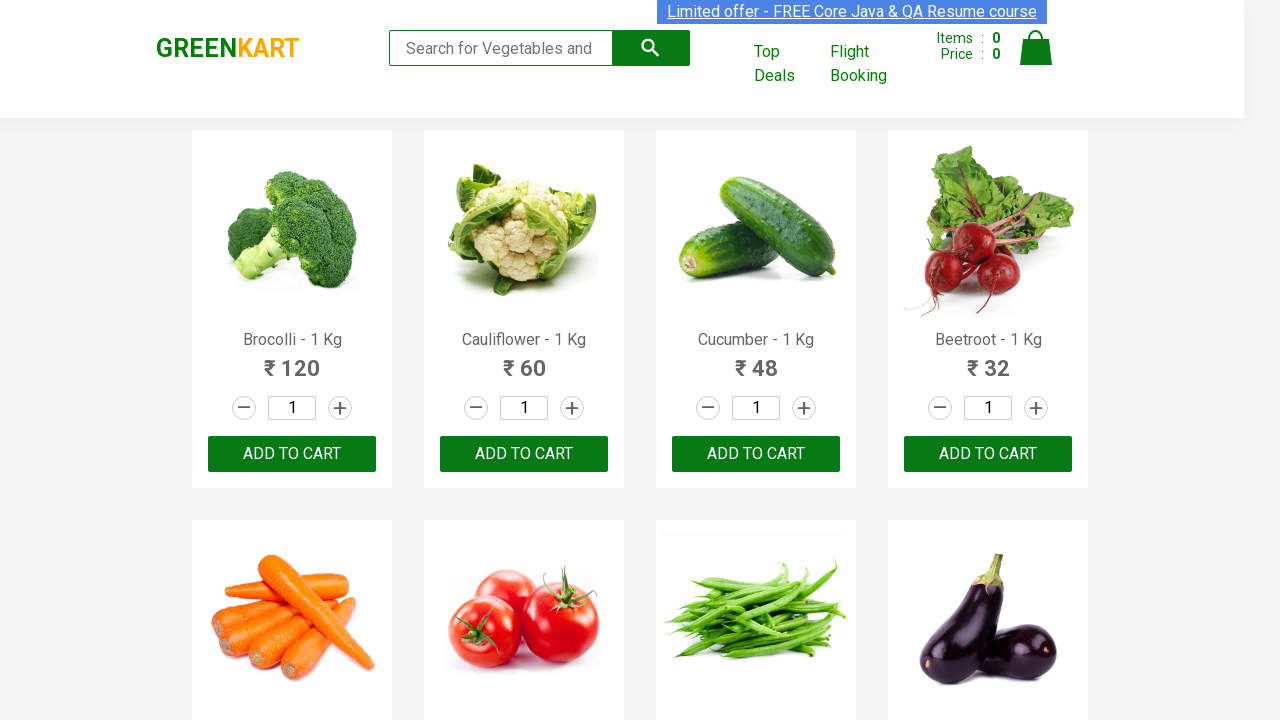

Filled search field with 'ber' to filter products on input[type='search']
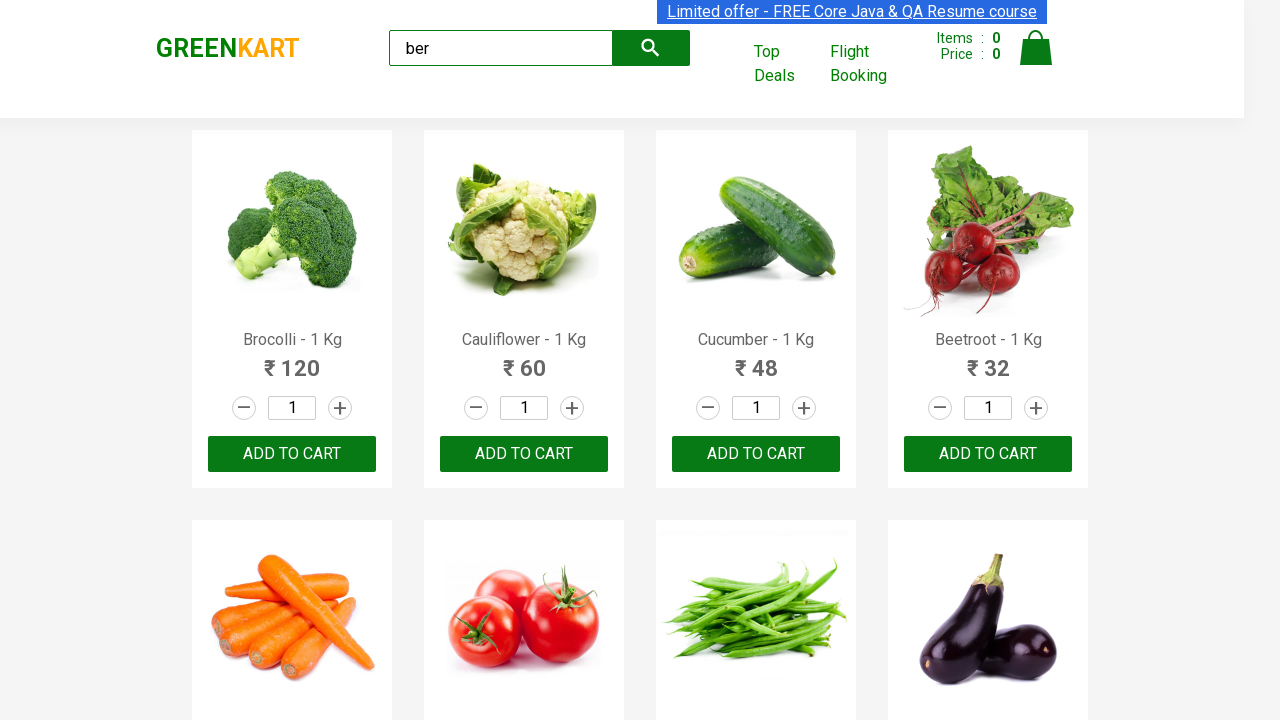

Waited for search results to update (2000ms)
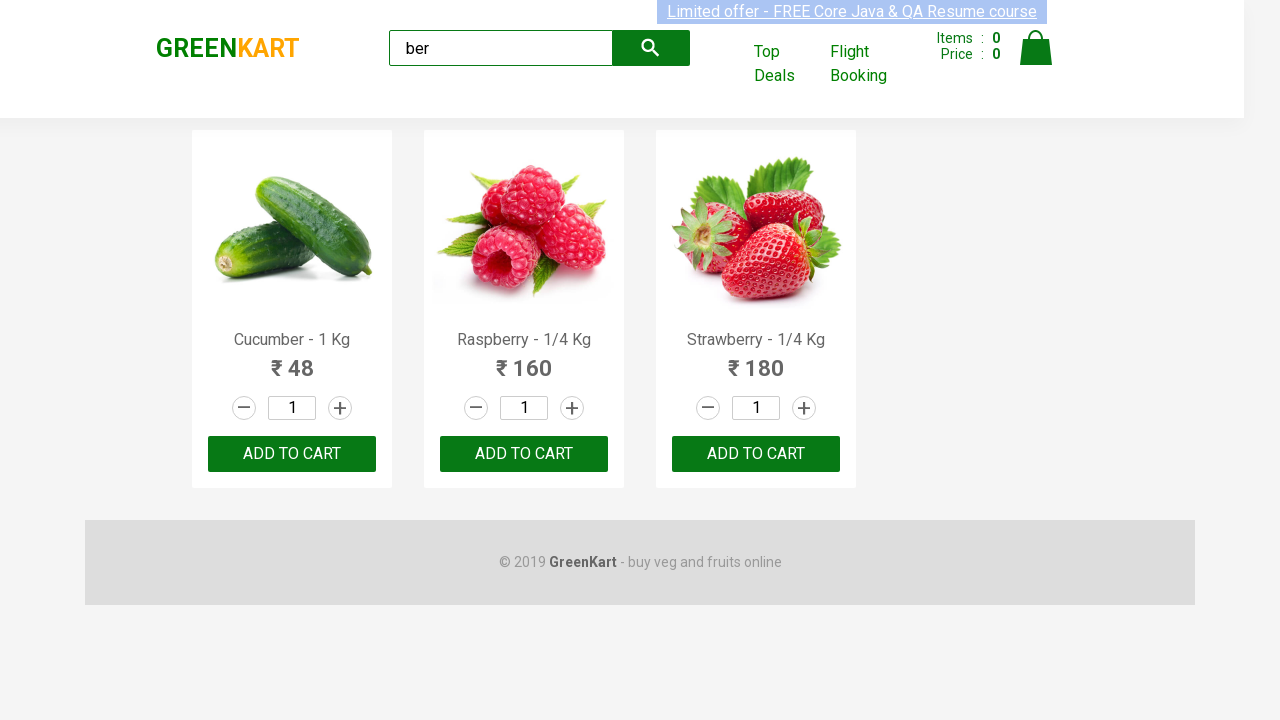

Retrieved all 'ADD TO CART' buttons for filtered products
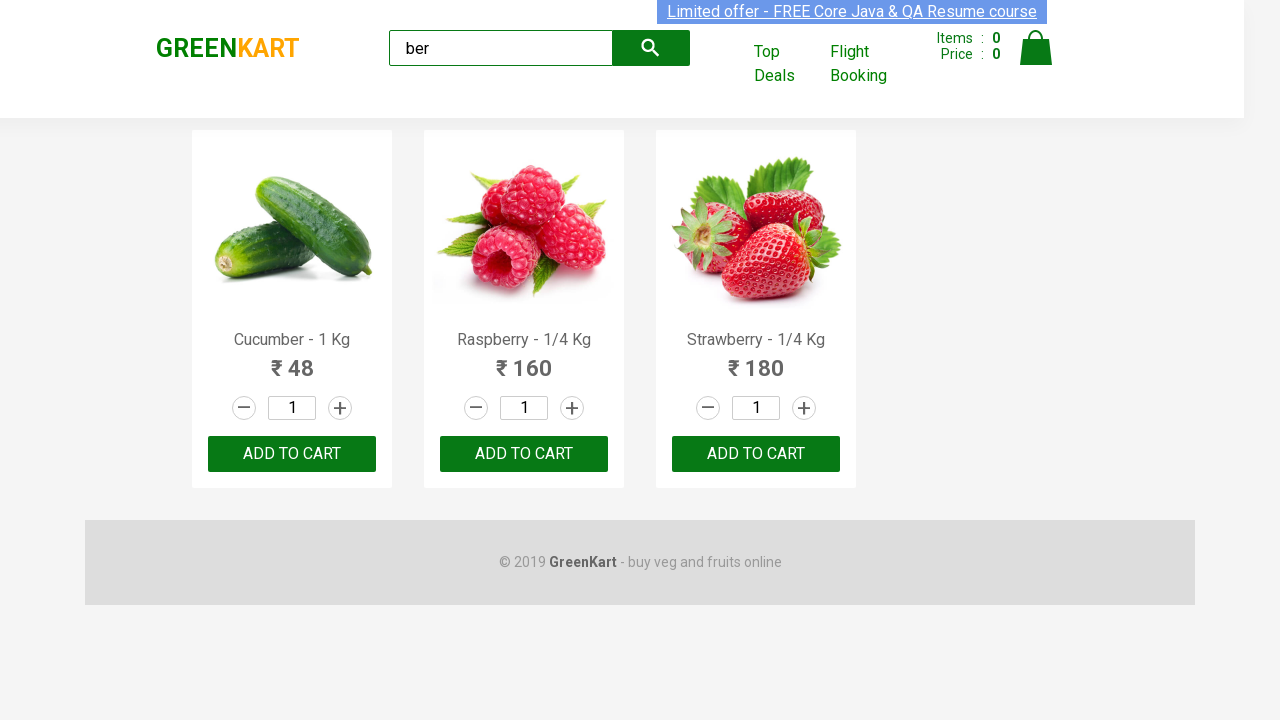

Clicked 'ADD TO CART' button to add product to cart at (292, 454) on xpath=//div[@class='product-action']/button >> nth=0
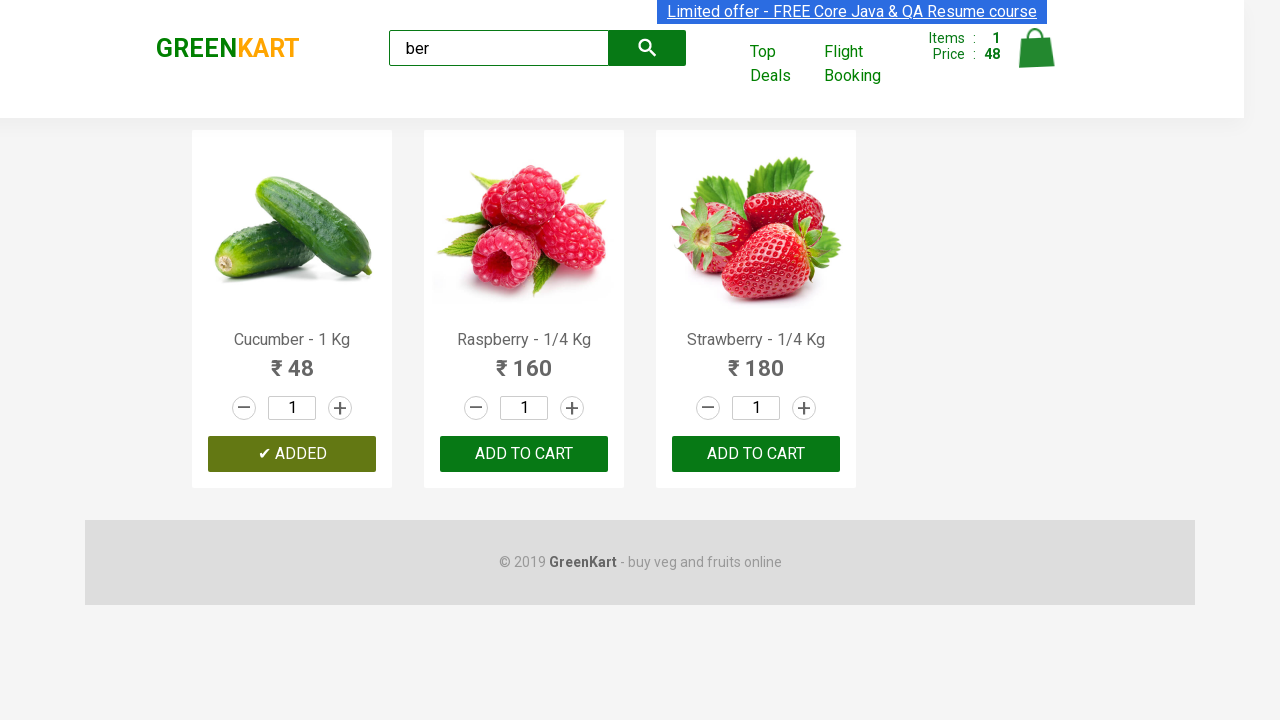

Clicked 'ADD TO CART' button to add product to cart at (524, 454) on xpath=//div[@class='product-action']/button >> nth=1
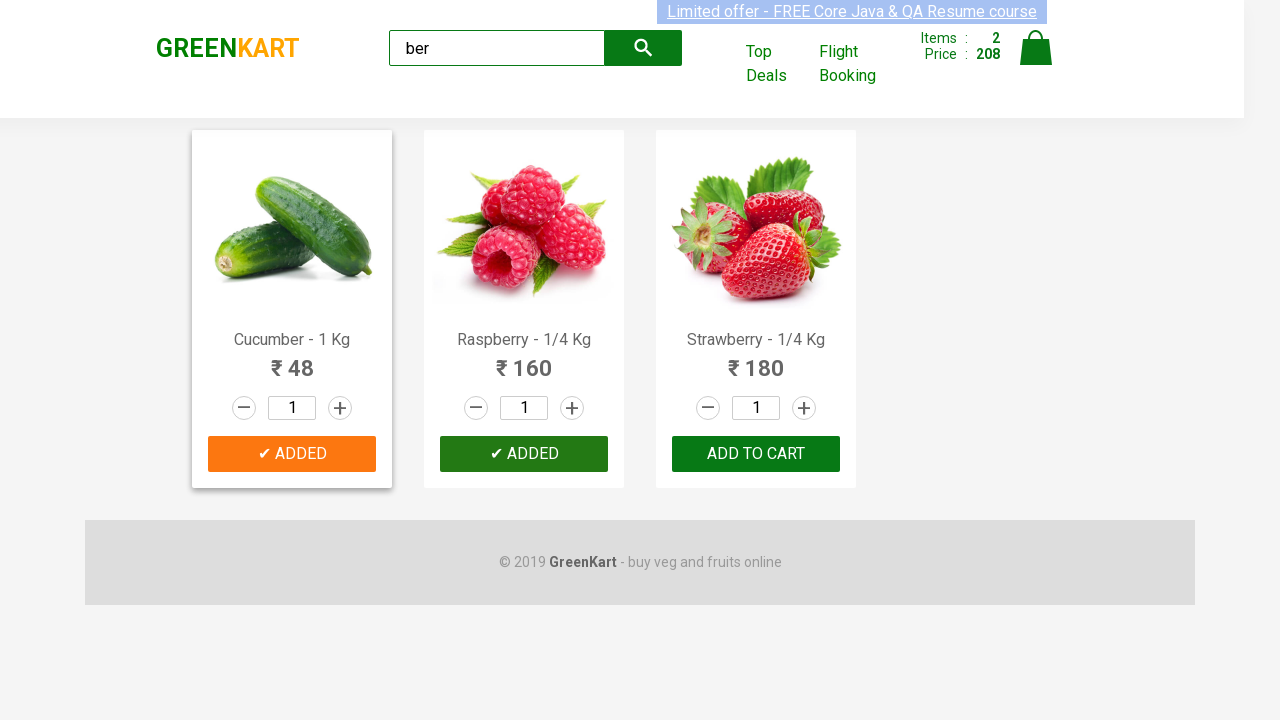

Clicked 'ADD TO CART' button to add product to cart at (756, 454) on xpath=//div[@class='product-action']/button >> nth=2
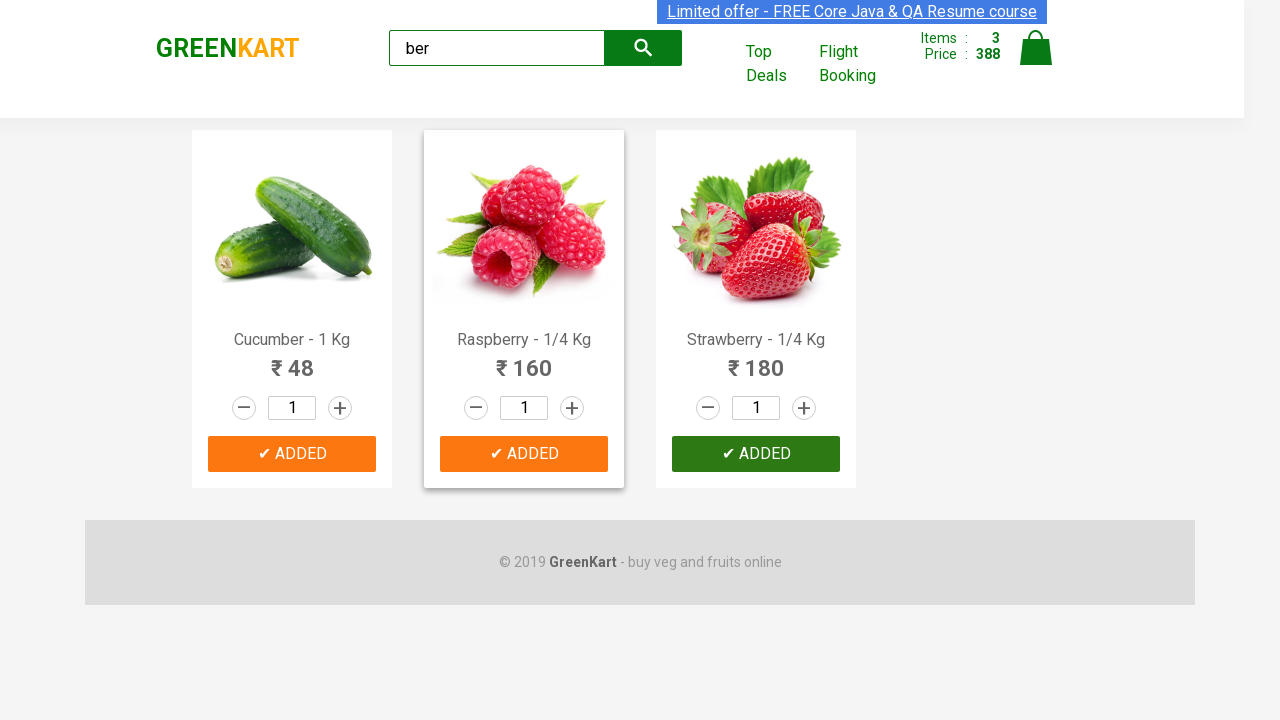

Clicked cart icon to view cart at (1036, 48) on img[alt='Cart']
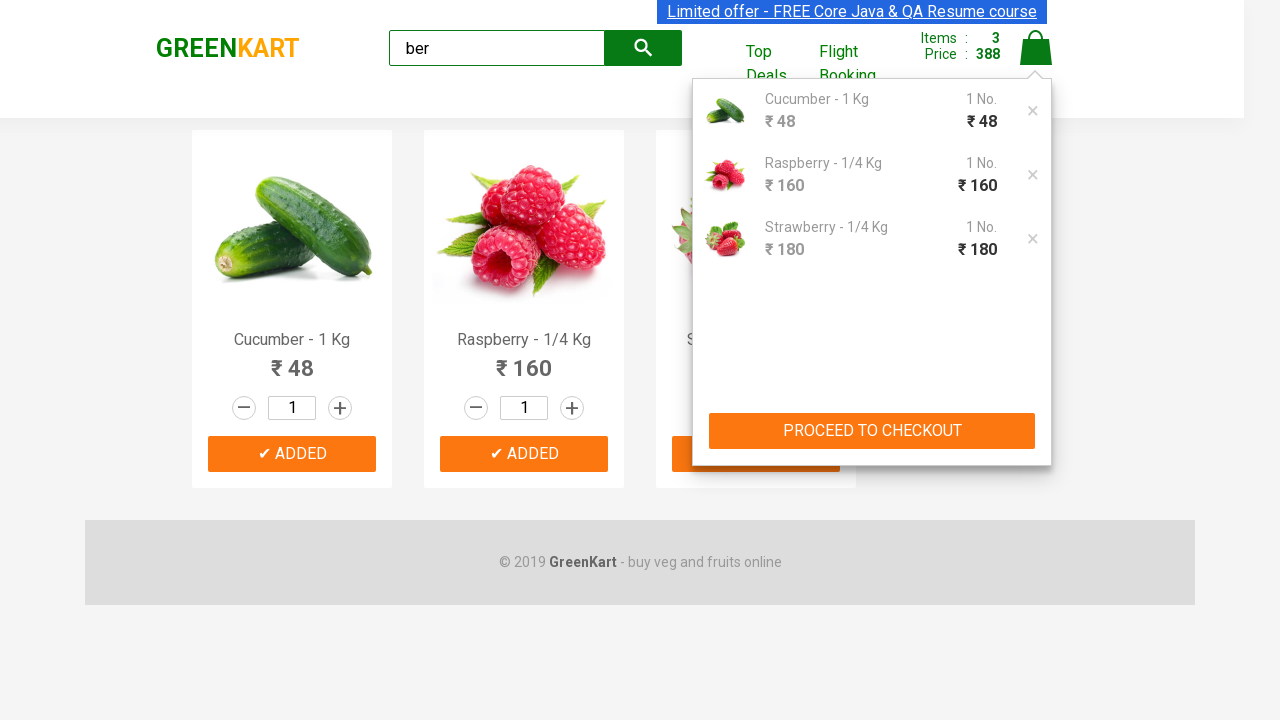

Clicked 'PROCEED TO CHECKOUT' button to start checkout at (872, 431) on xpath=//button[text()='PROCEED TO CHECKOUT']
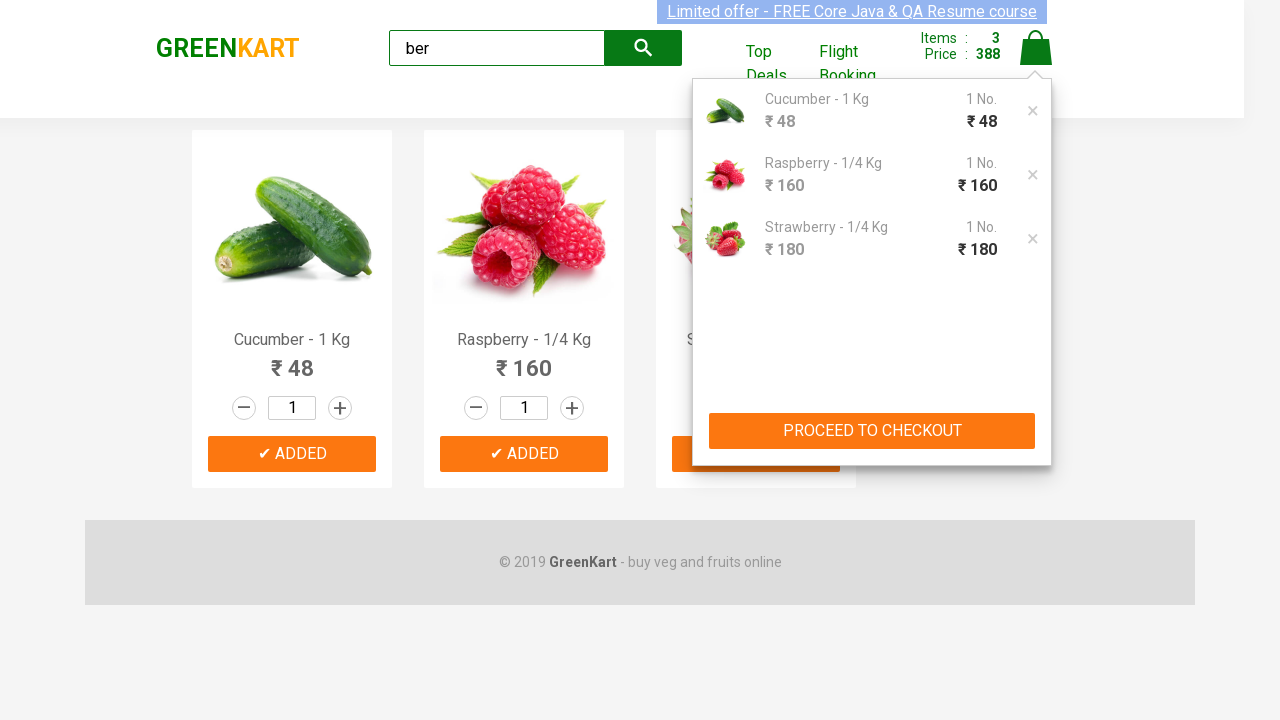

Entered promo code 'rahulshettyacademy' in promo code field on .promoCode
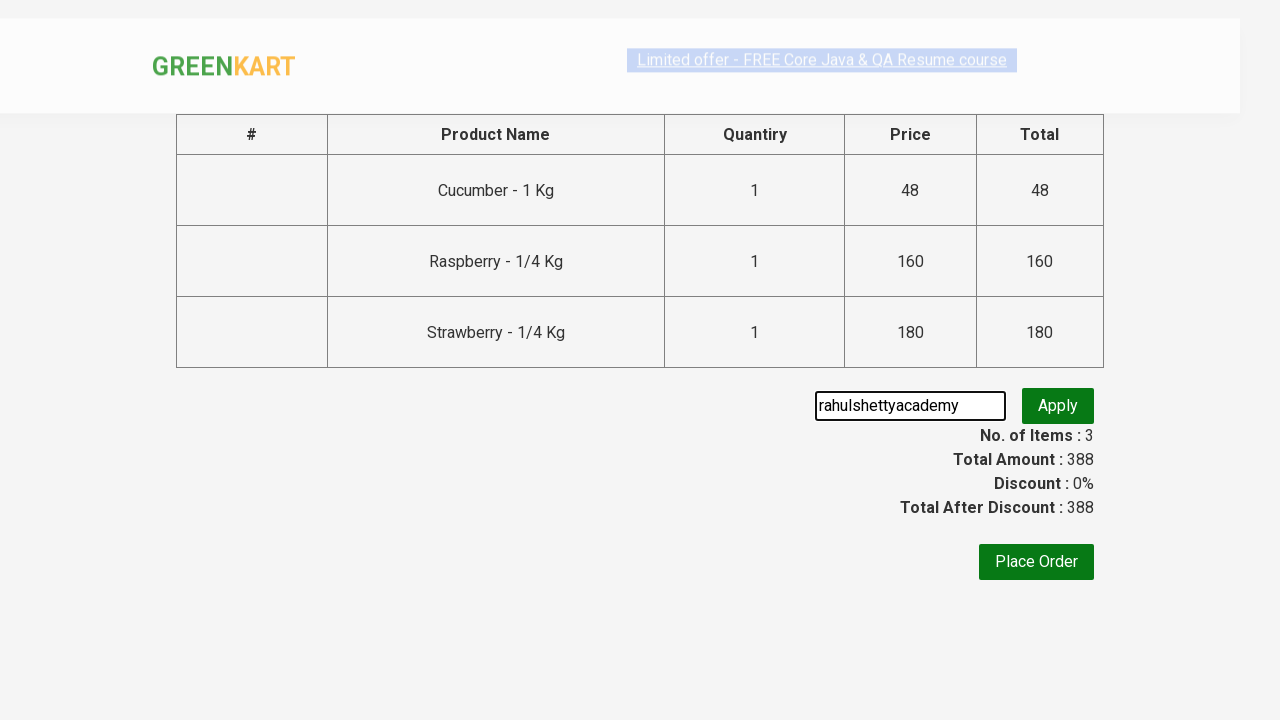

Clicked button to apply promo code at (1058, 406) on .promoBtn
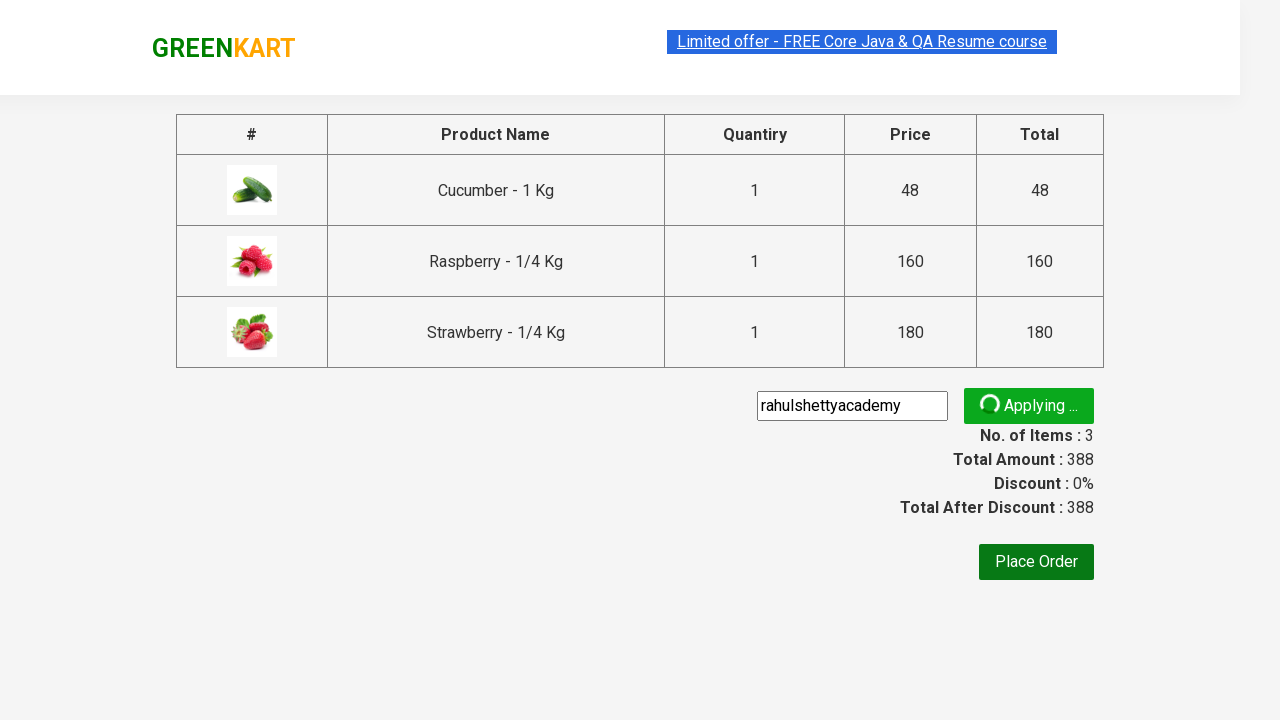

Promo code validation completed and info displayed
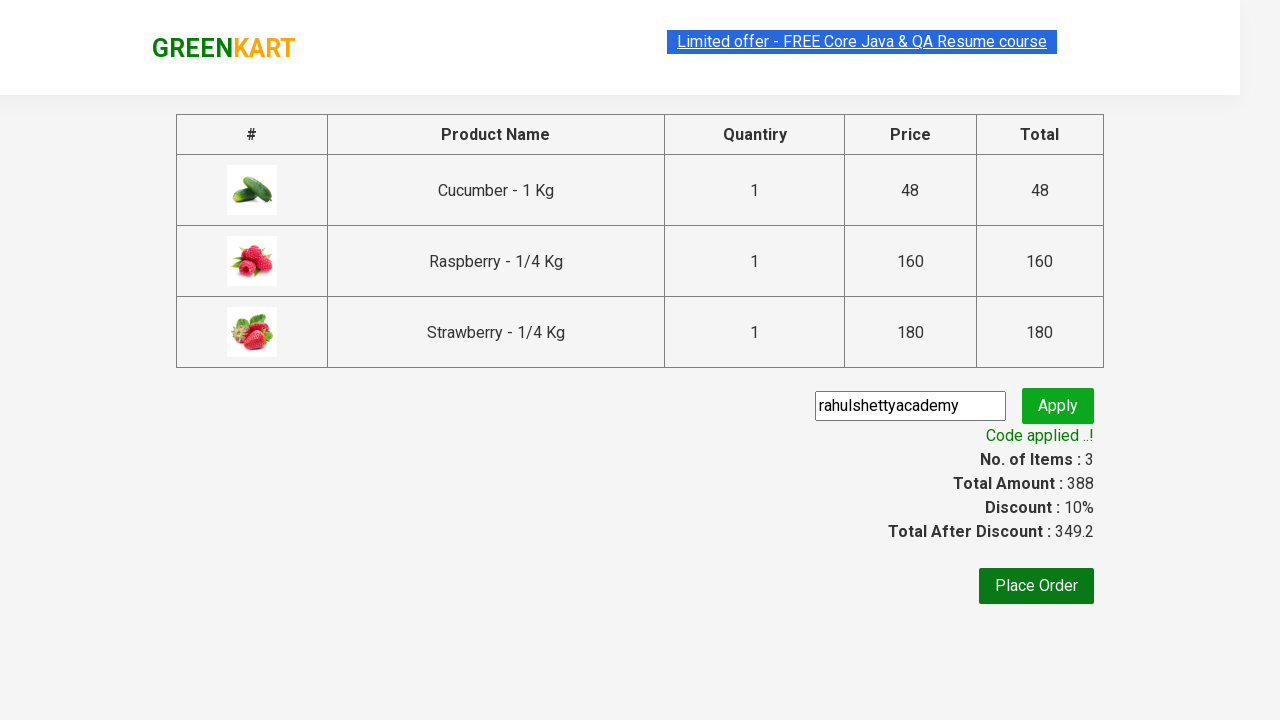

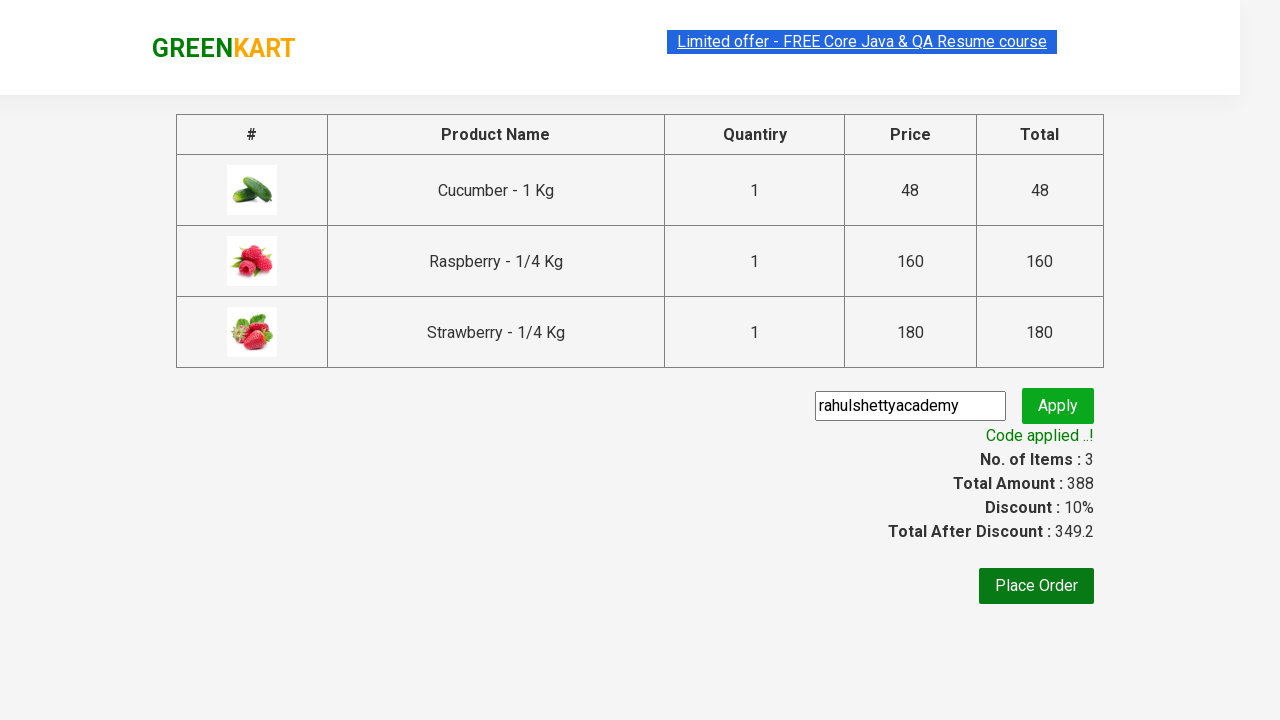